Tests window handling functionality by opening help and privacy links from Gmail homepage and switching between multiple browser windows

Starting URL: https://gmail.com

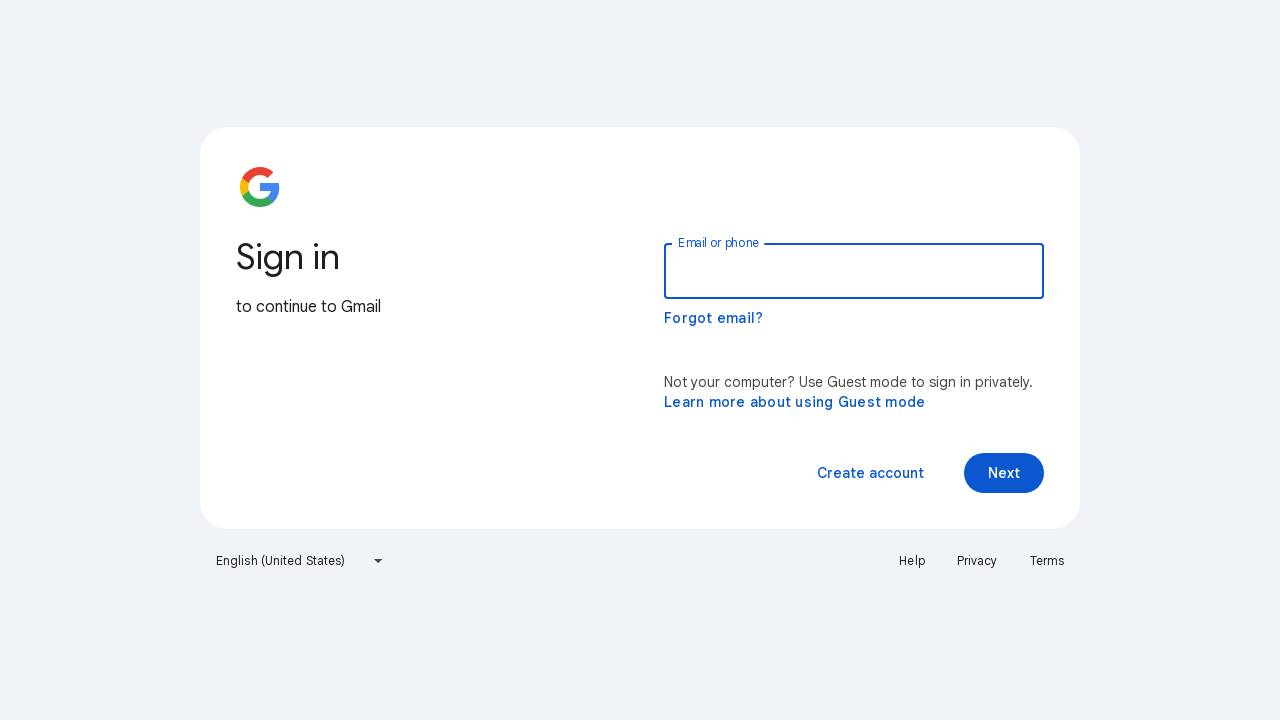

Clicked Help link, new window opened at (912, 561) on xpath=//a[text()='Help']
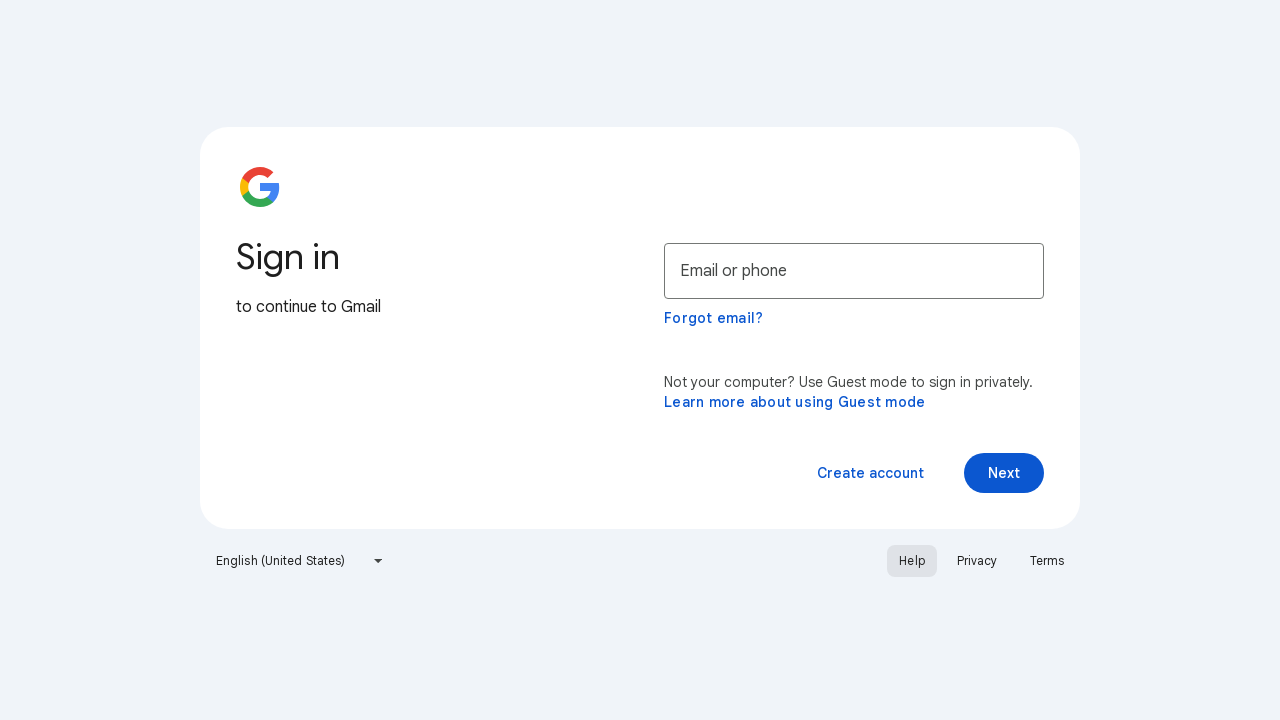

Clicked Privacy link, another new window opened at (977, 561) on xpath=//a[text()='Privacy']
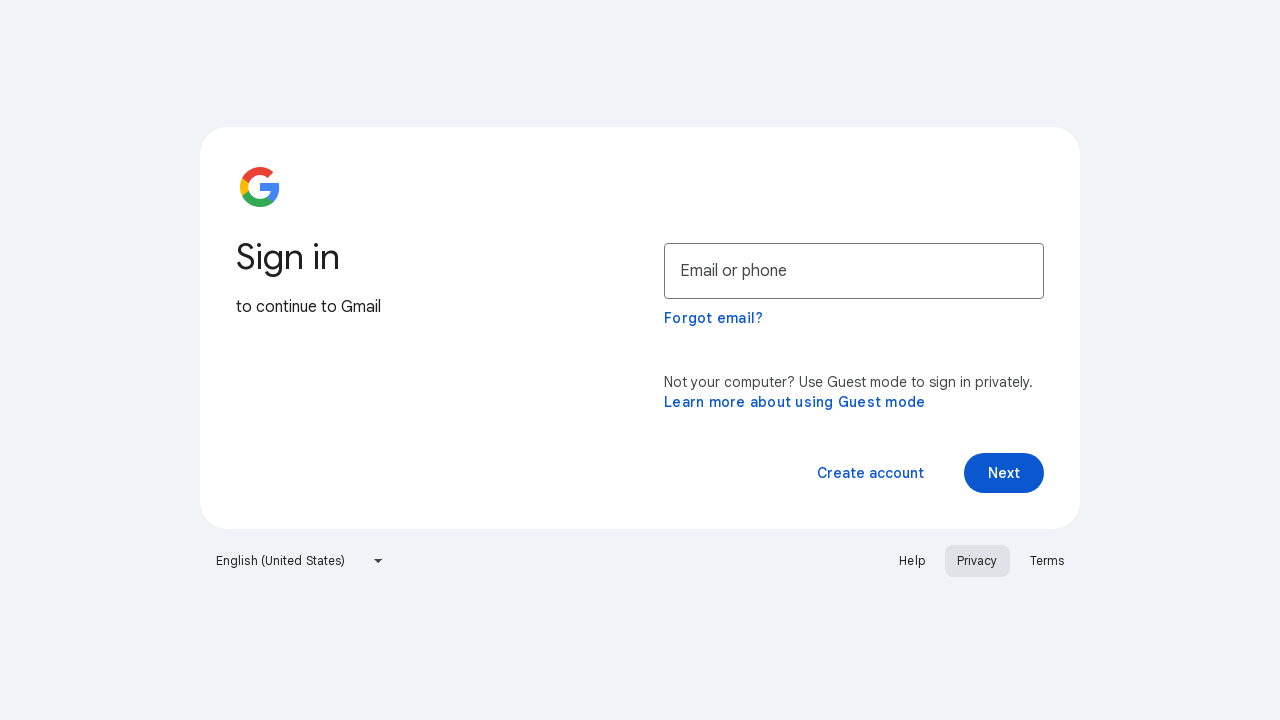

Privacy page loaded
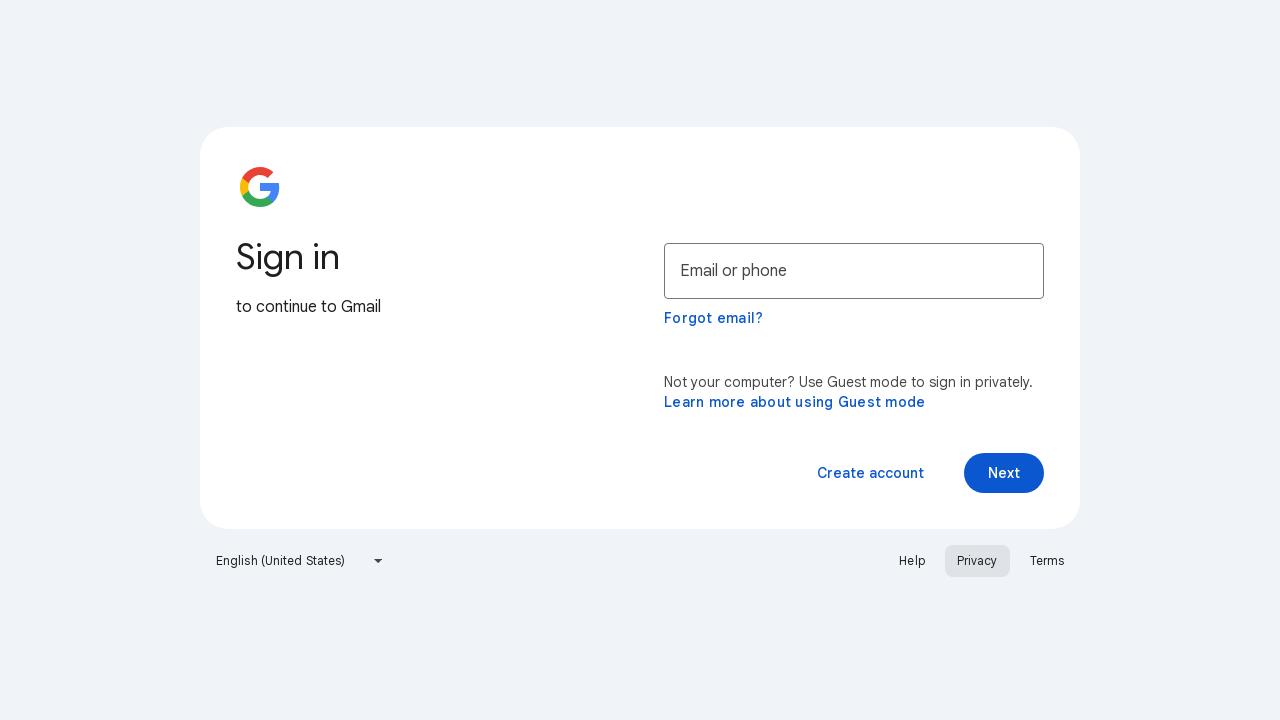

Retrieved privacy page title: Privacy Policy – Privacy & Terms – Google
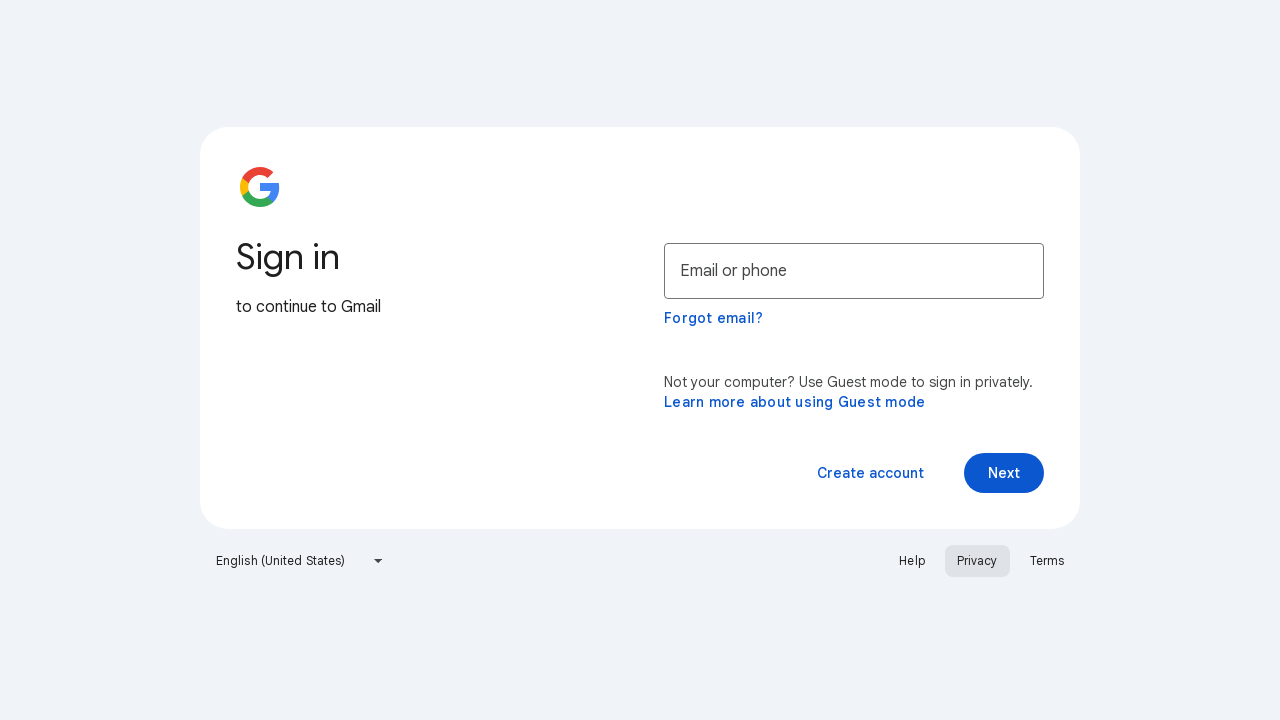

Switched focus back to main Gmail page
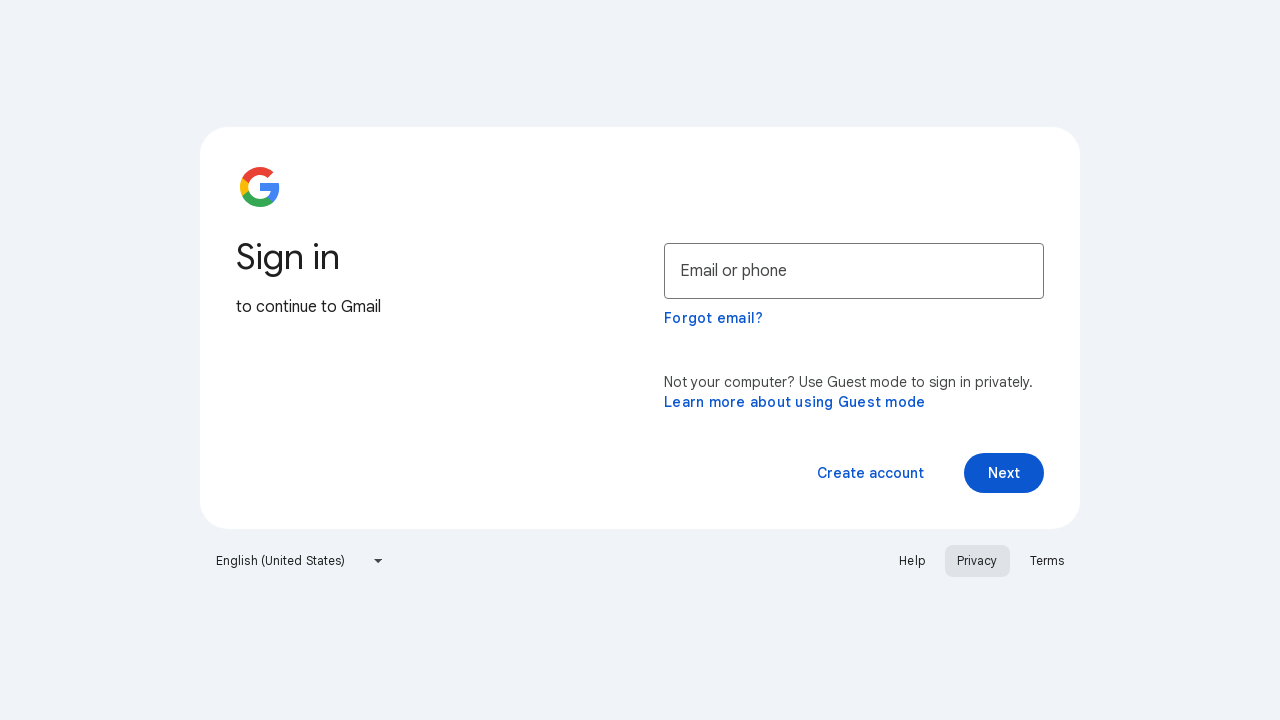

Closed privacy page window
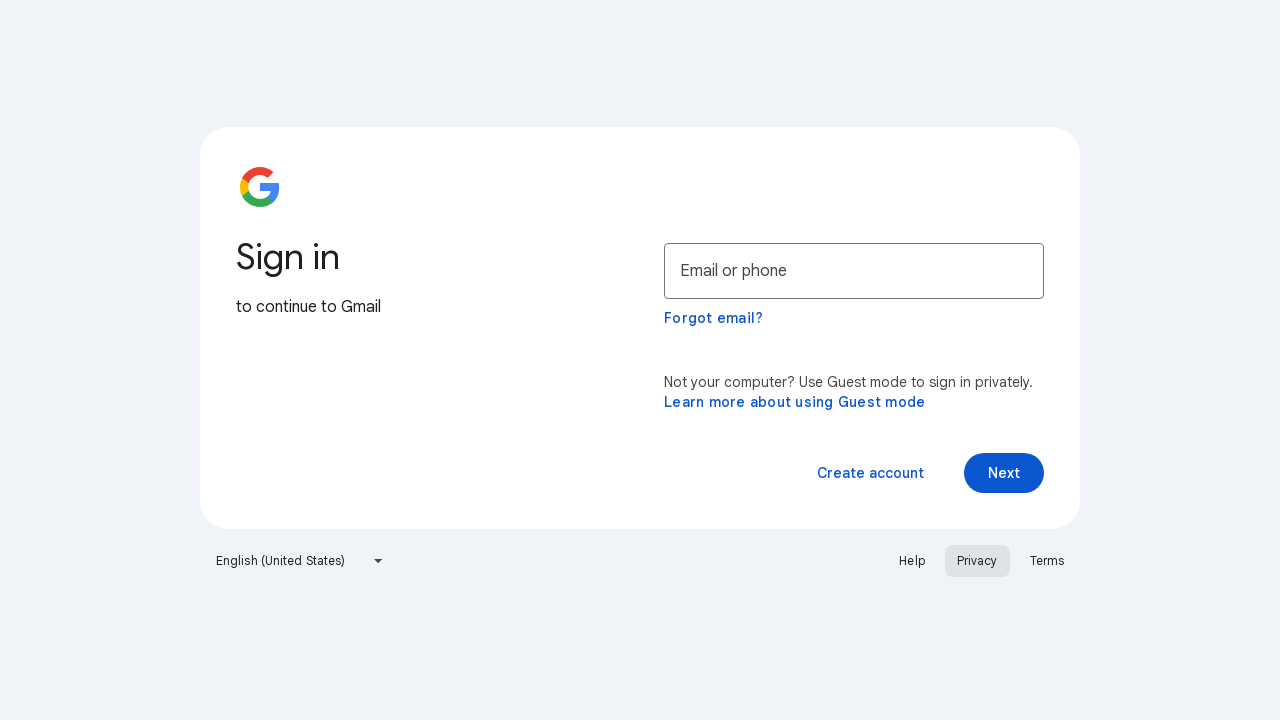

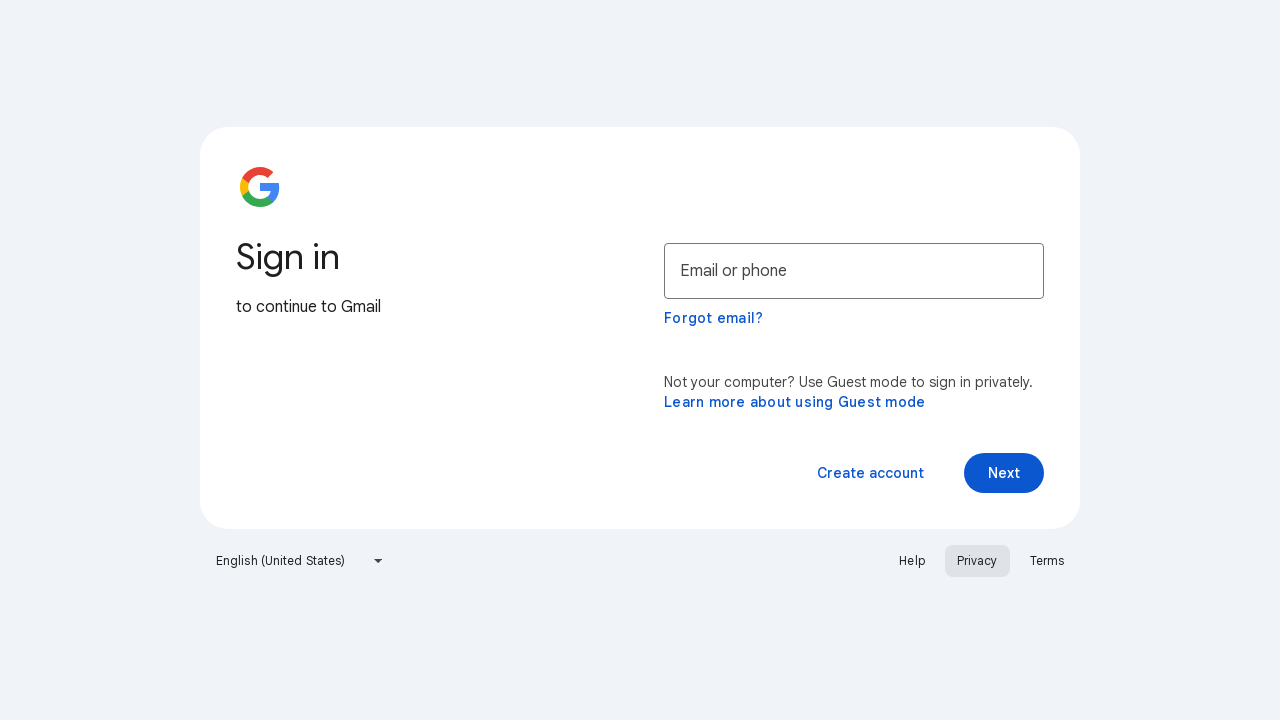